Tests page load delay handling by navigating to Load Delay page and clicking a button after the page loads

Starting URL: http://uitestingplayground.com/

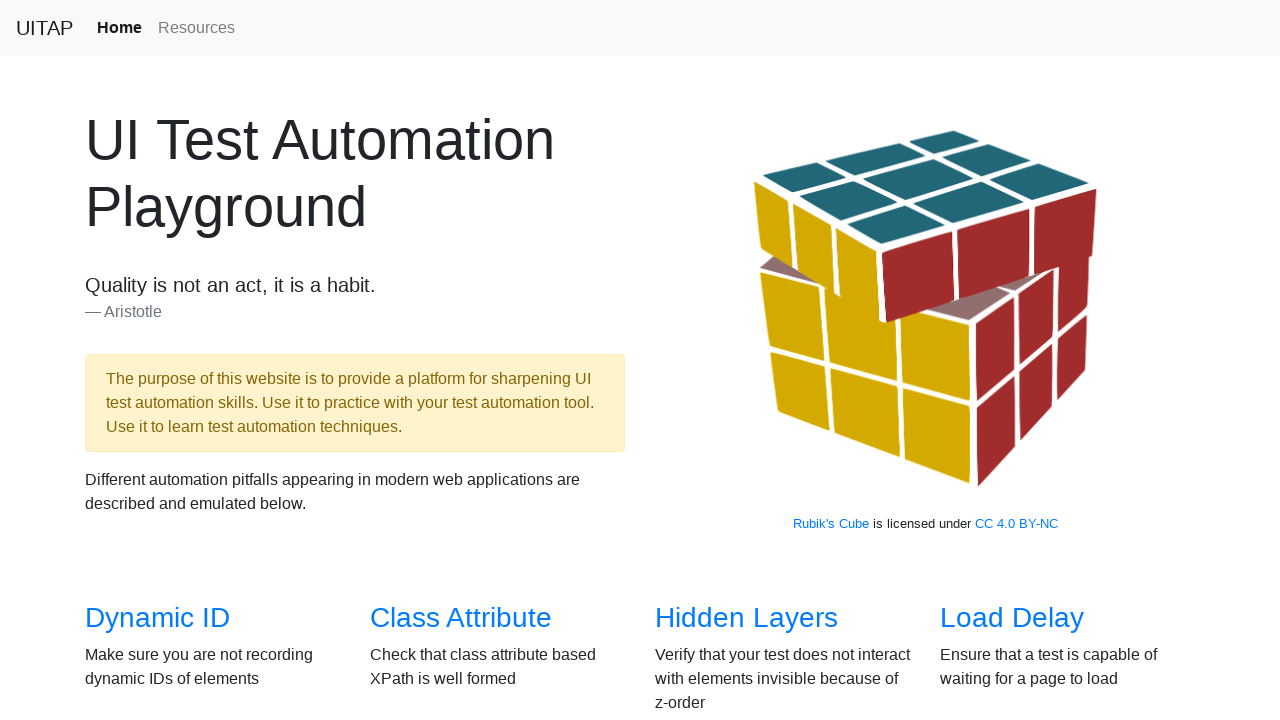

Clicked Load Delay link at (1012, 618) on internal:role=link[name="Load Delay"i]
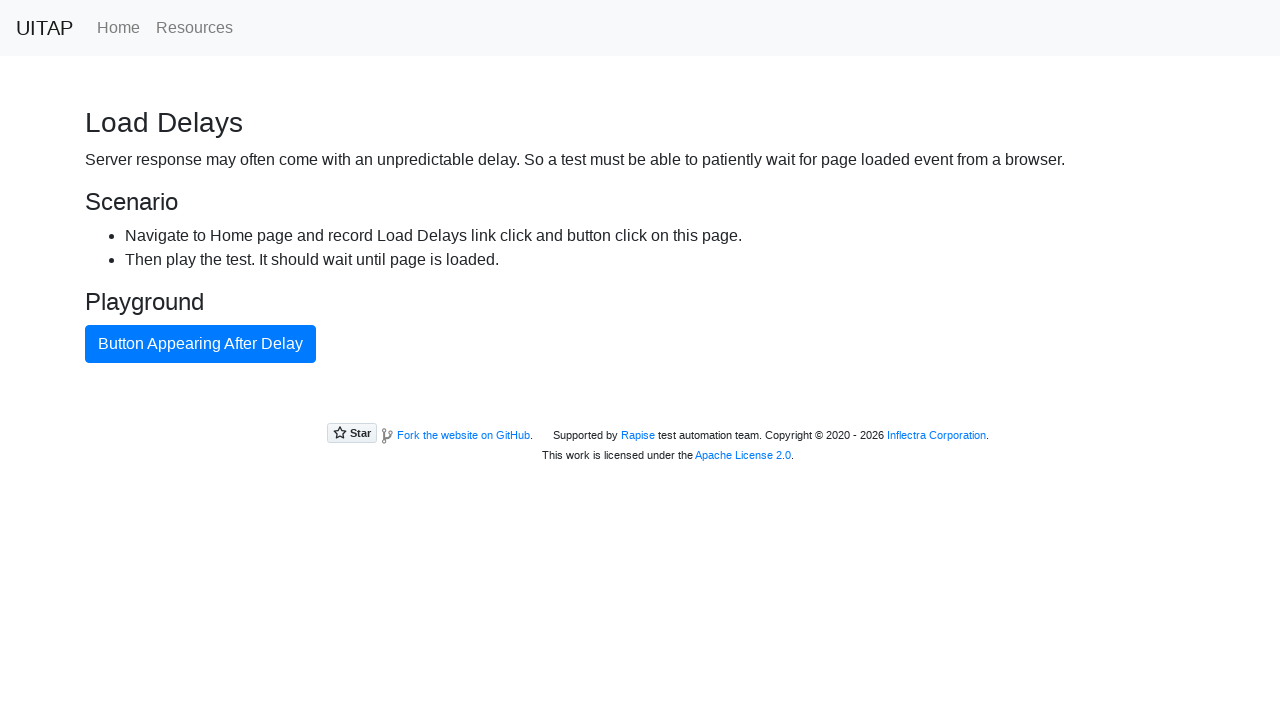

Clicked Button after page loaded at (200, 344) on internal:role=button[name="Button"i]
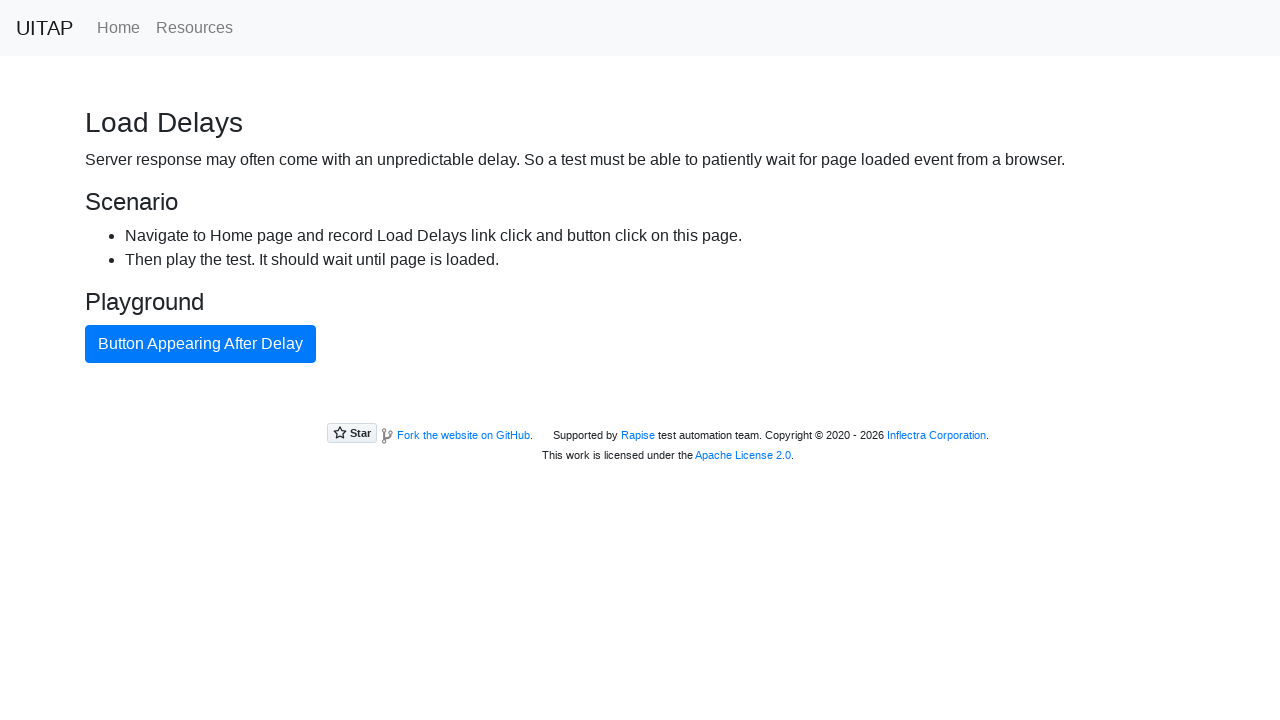

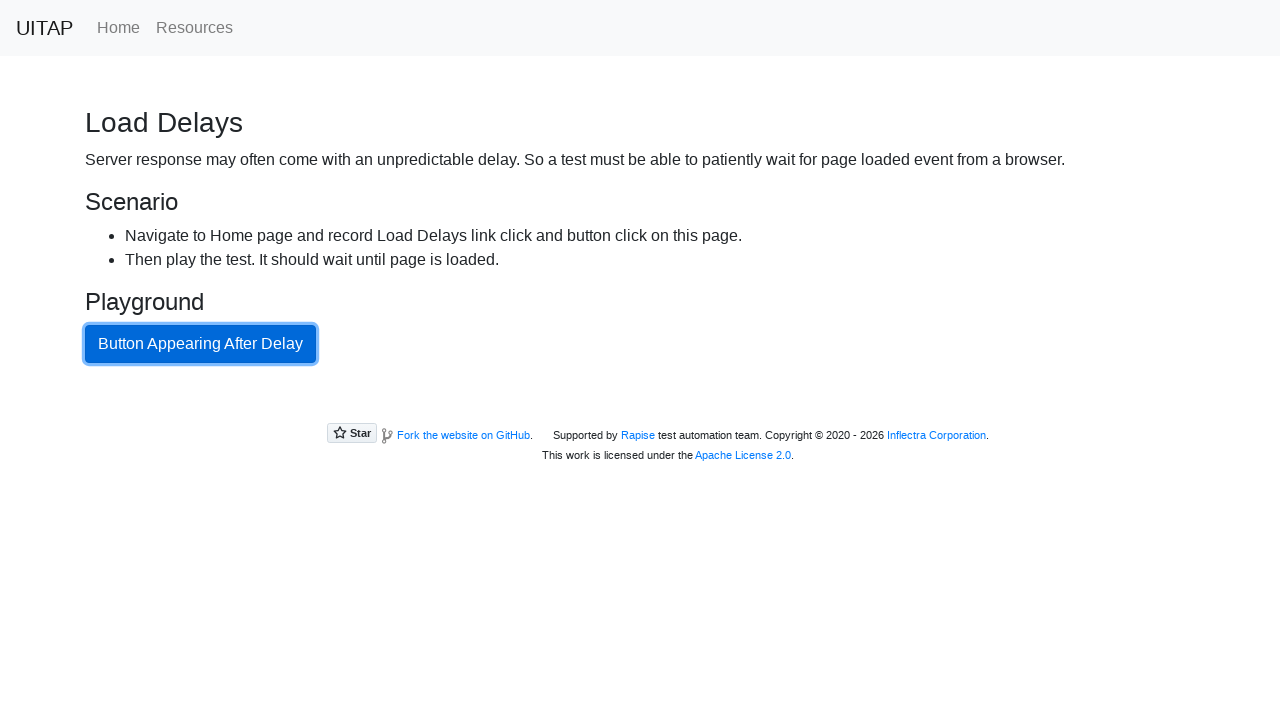